Verifies that the number of Climbs and Peaks are displayed correctly on the profile page

Starting URL: https://pinaspeaks.com/mountaineer/@Ivey

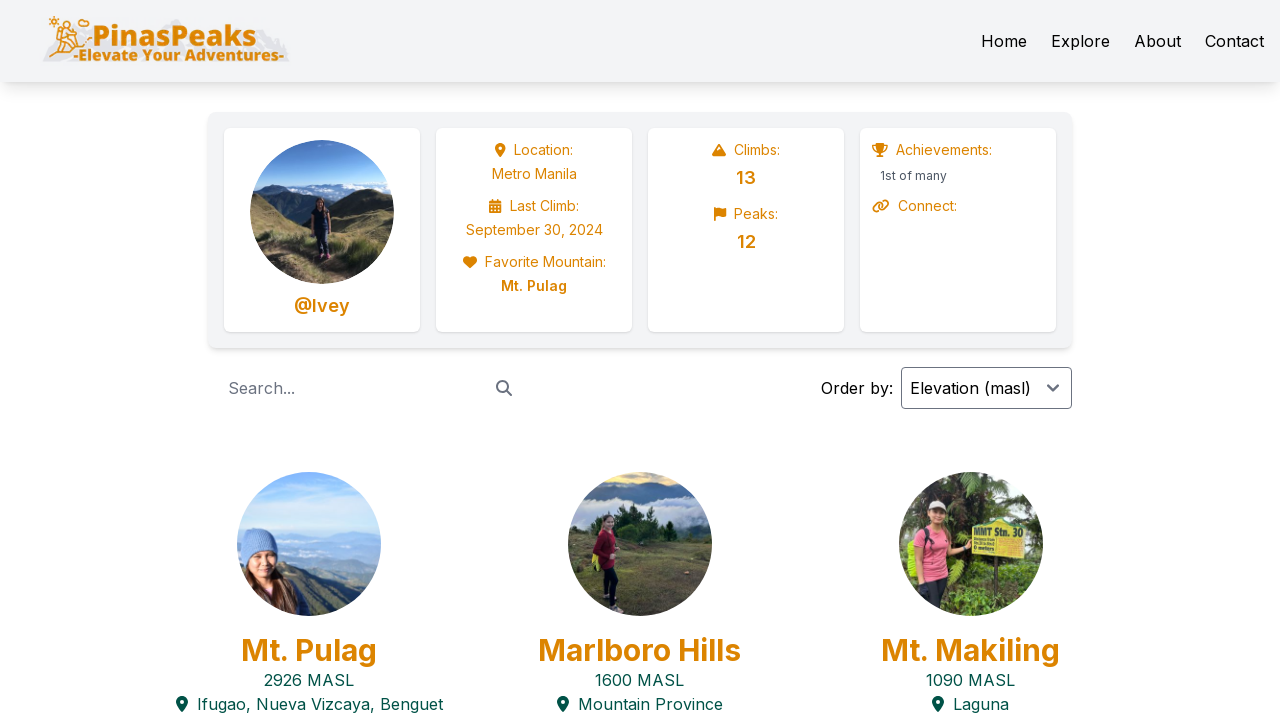

Navigated to Ivey's profile page
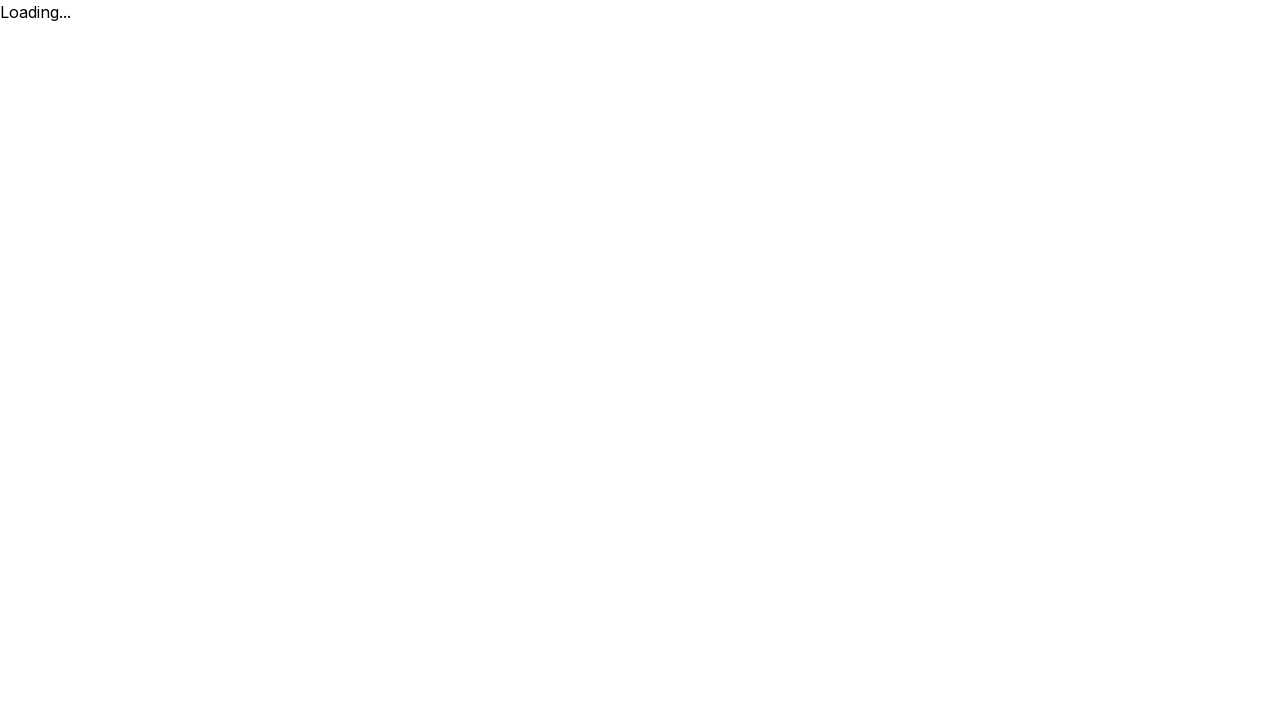

Climbs label is visible on profile page
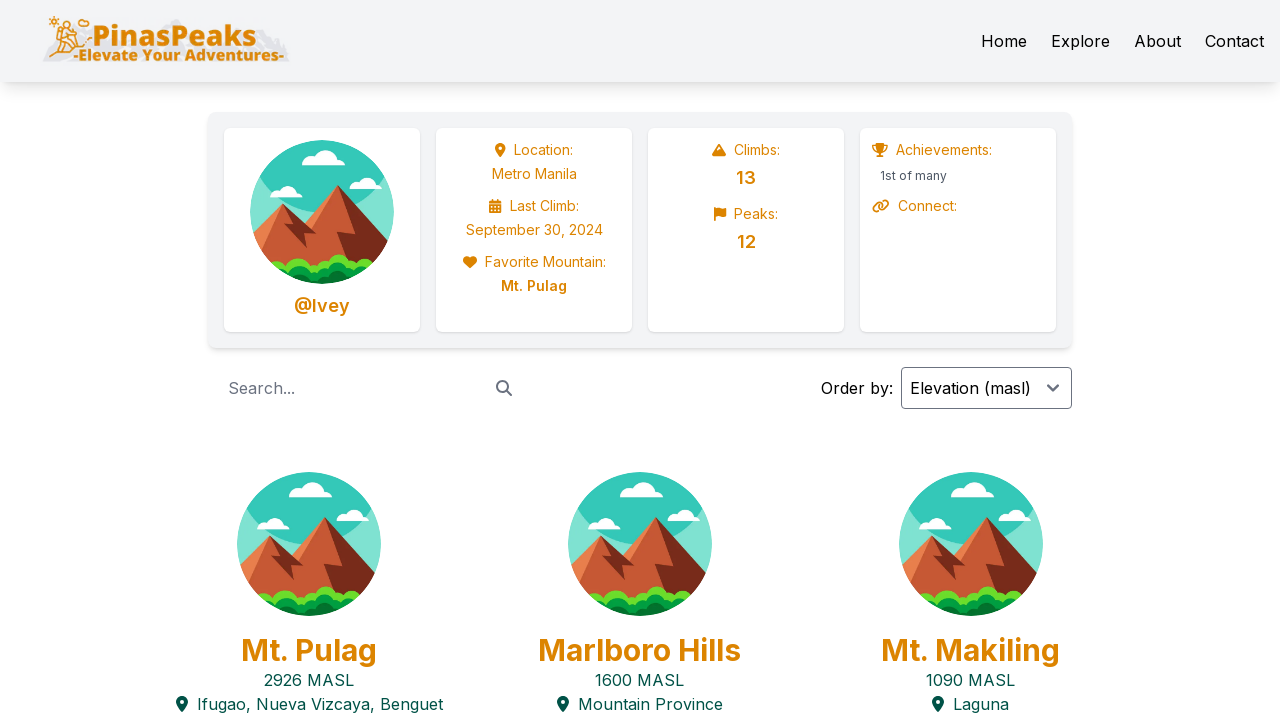

Verified that 13 Climbs is displayed
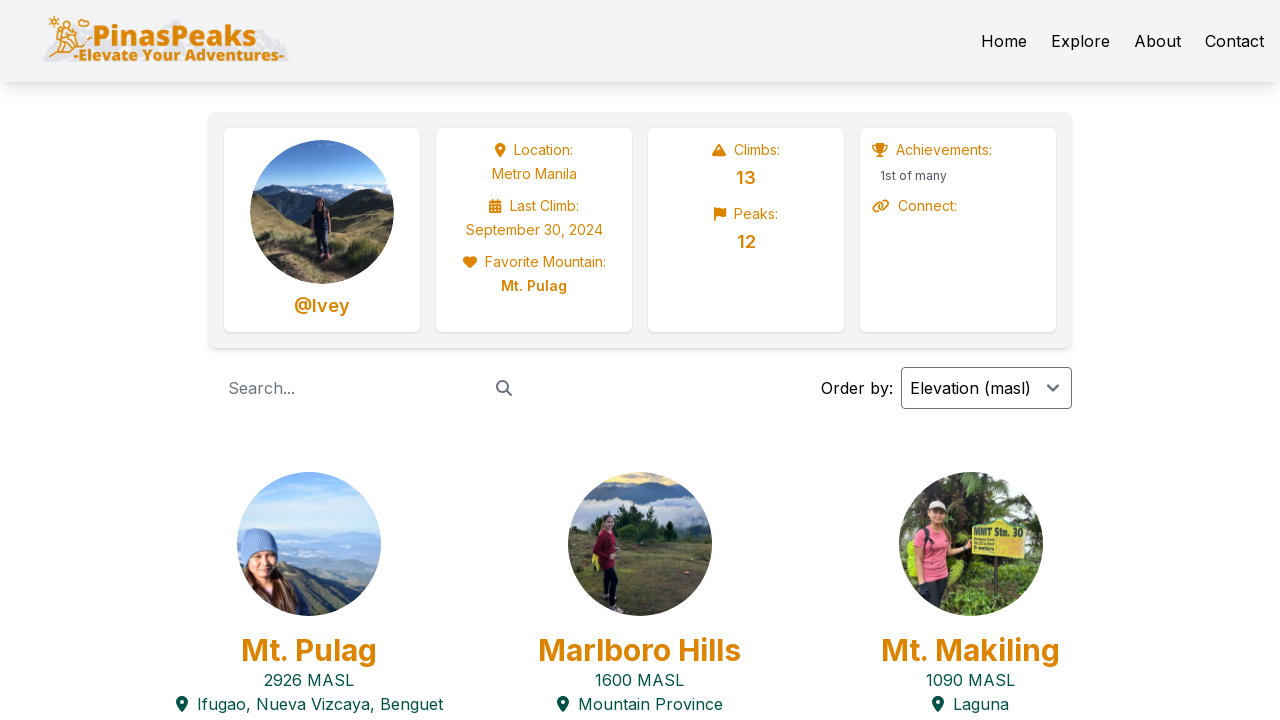

Peaks label is visible on profile page
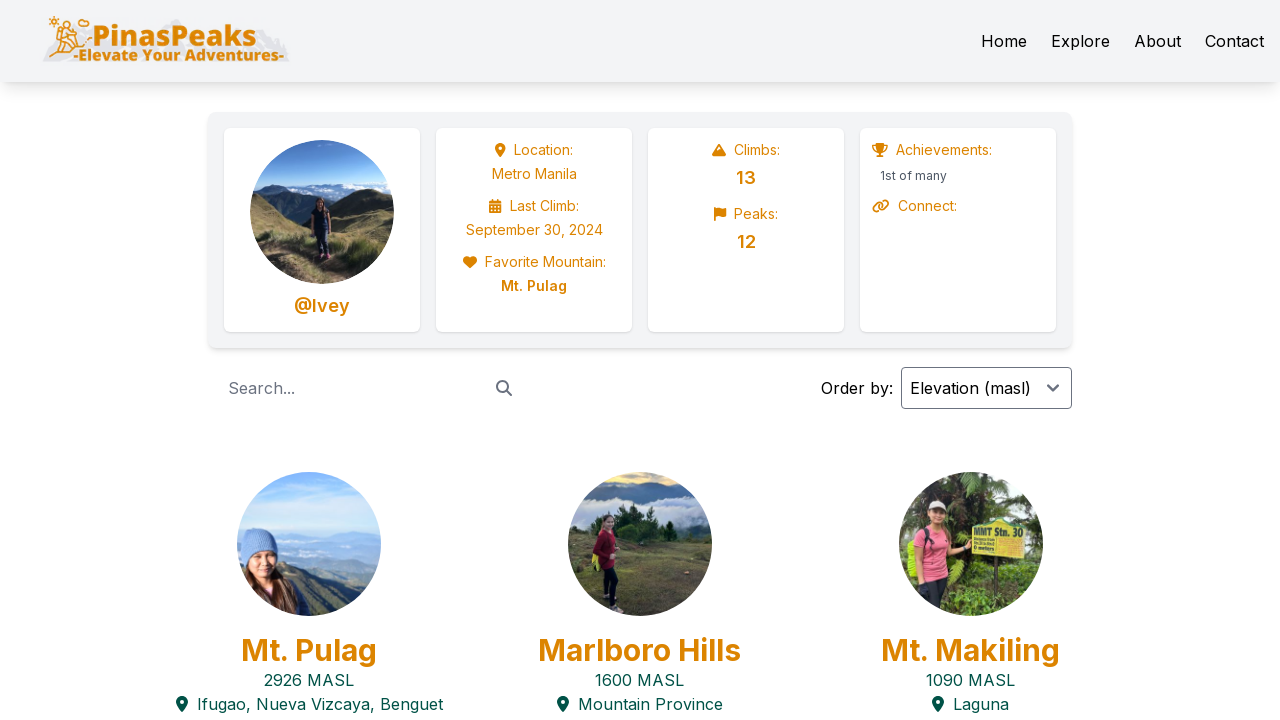

Verified that 12 Peaks is displayed
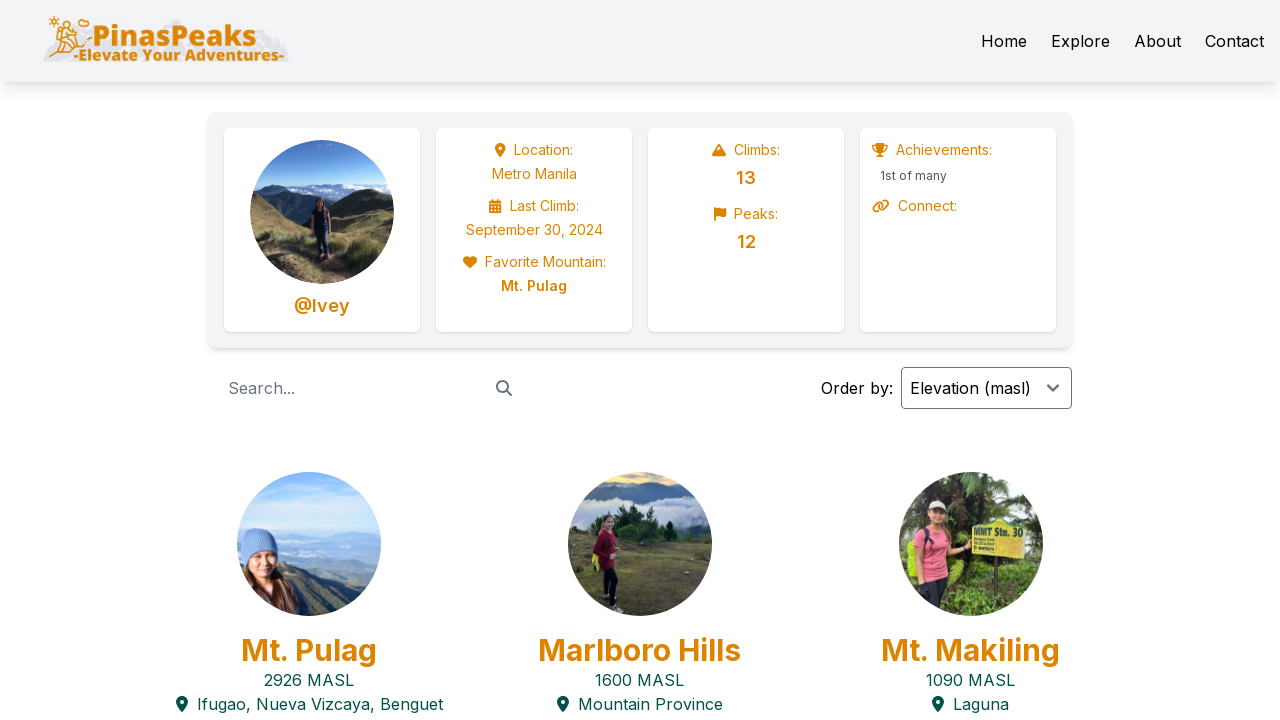

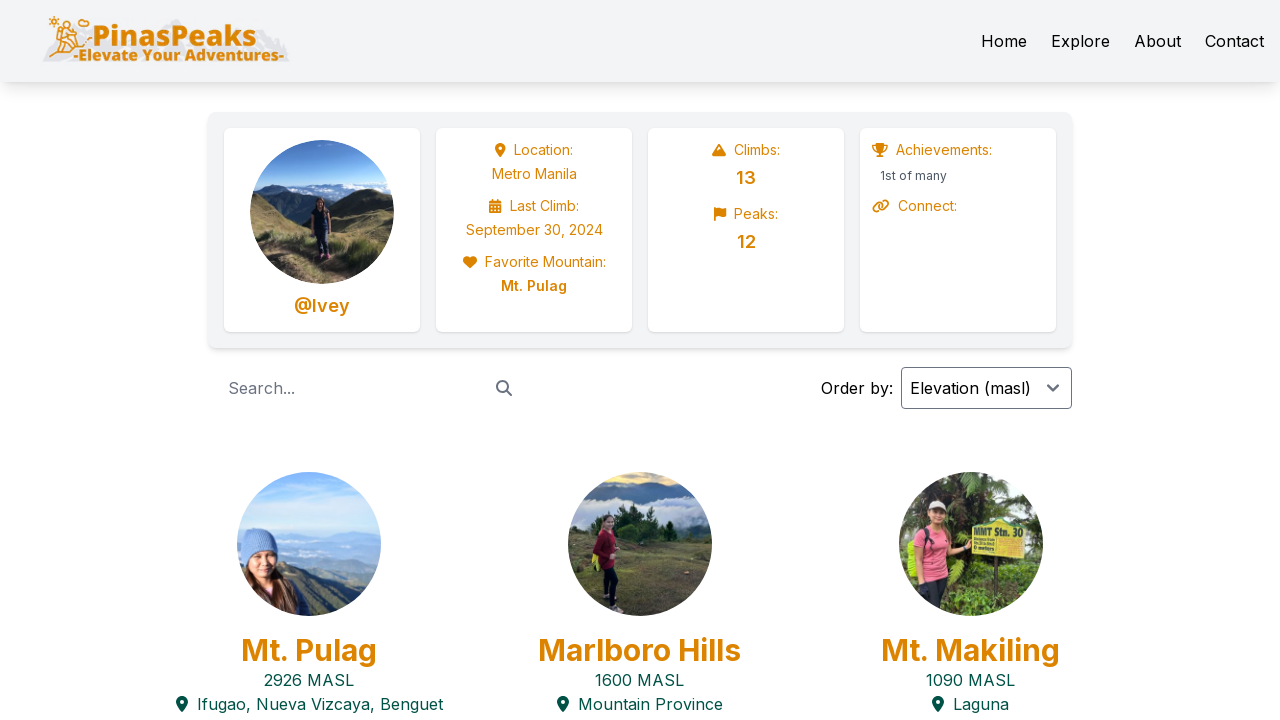